Navigates to the Zendwallet registration page and verifies the page loads successfully by checking for page content.

Starting URL: https://www.zendwallet.com/register

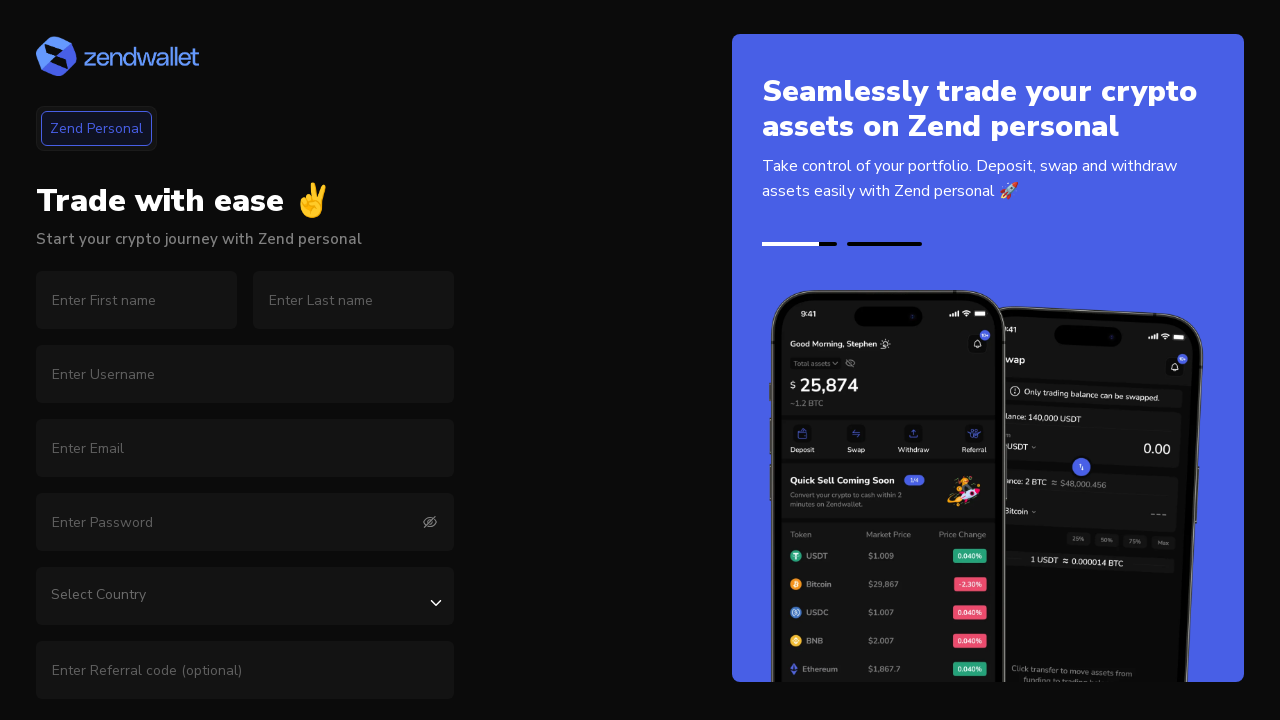

Waited for registration page DOM to load
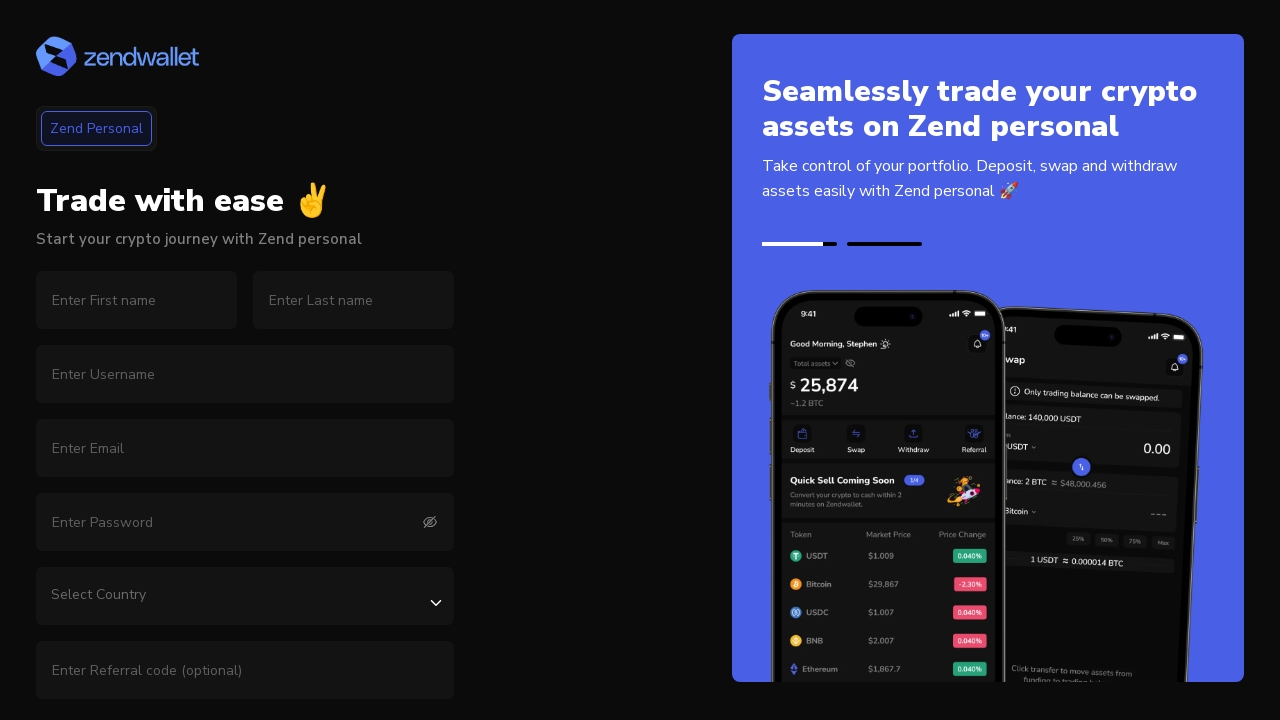

Verified page content loaded - body element found
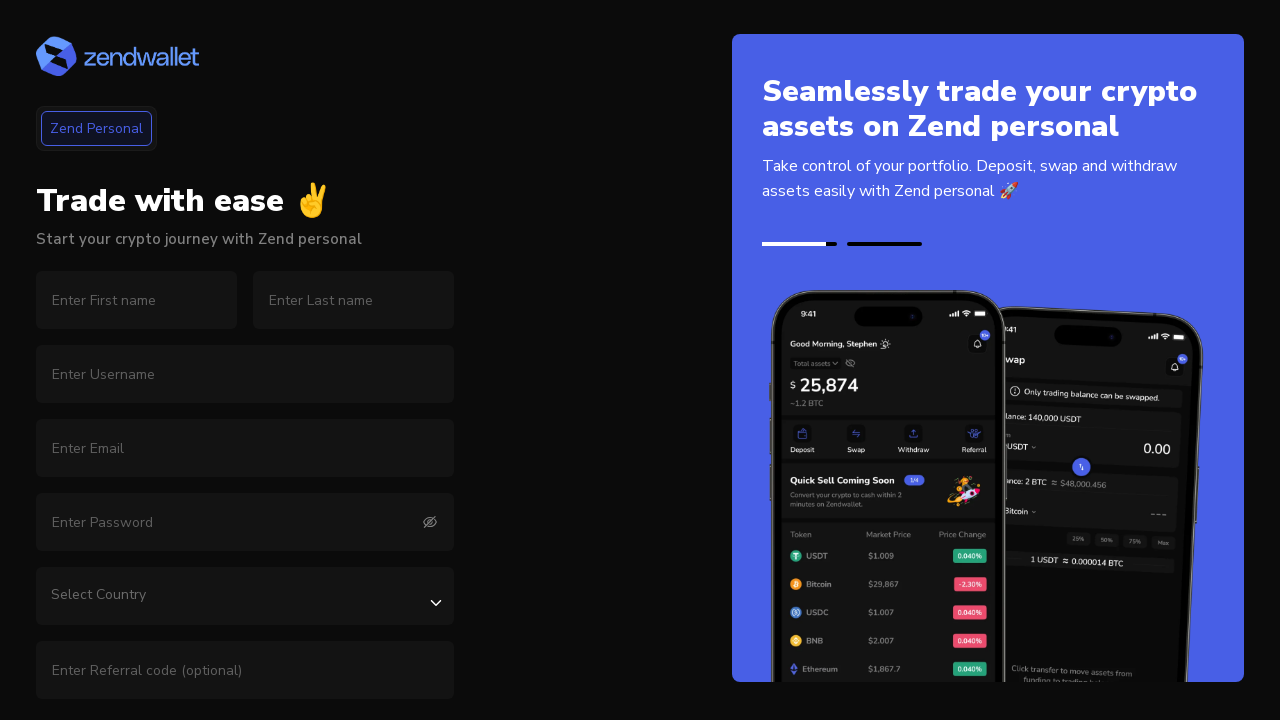

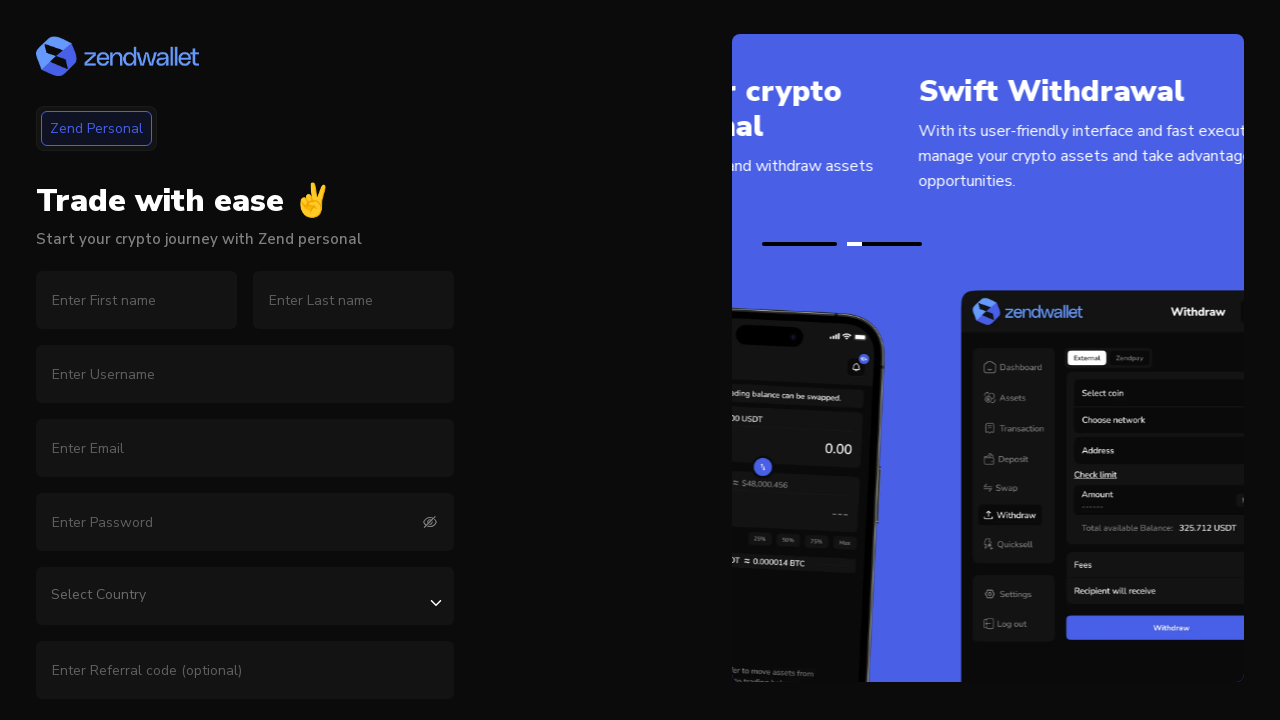